Tests JavaScript prompt interaction within an iframe by clicking a button, entering text into the prompt, and verifying the text appears on the page

Starting URL: https://www.w3schools.com/js/tryit.asp?filename=tryjs_prompt

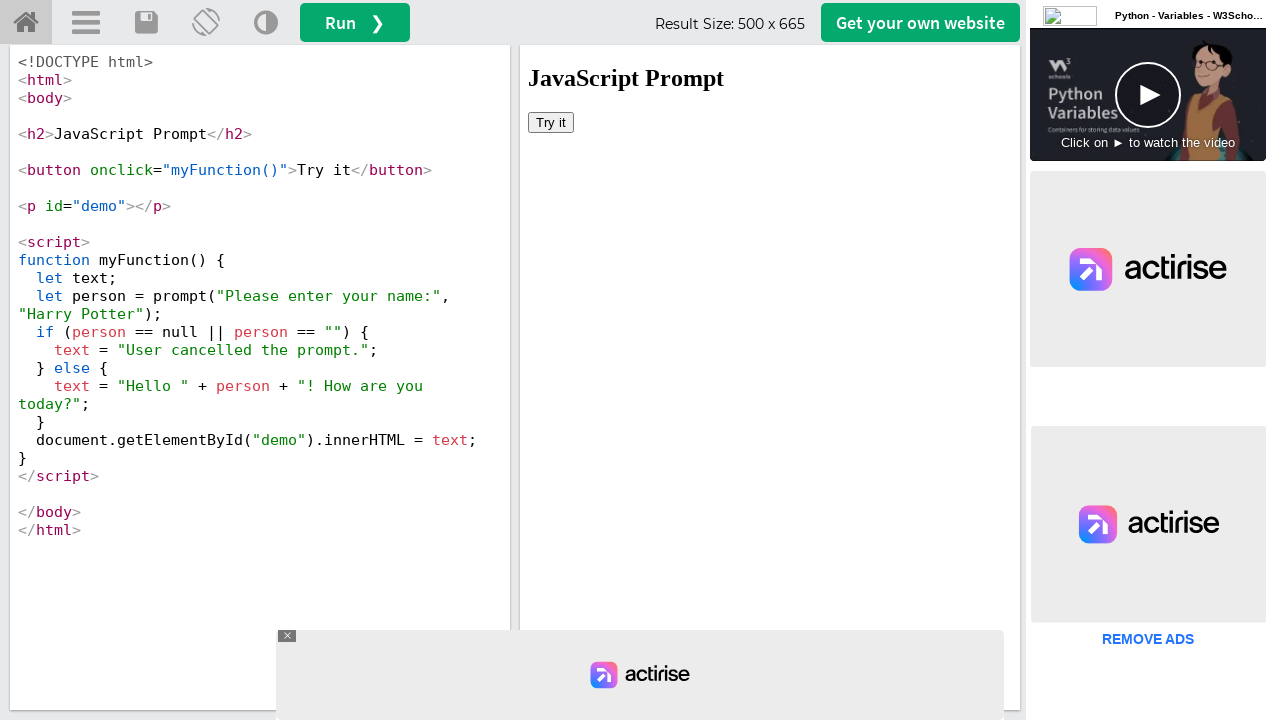

Located iframe with id 'iframeResult'
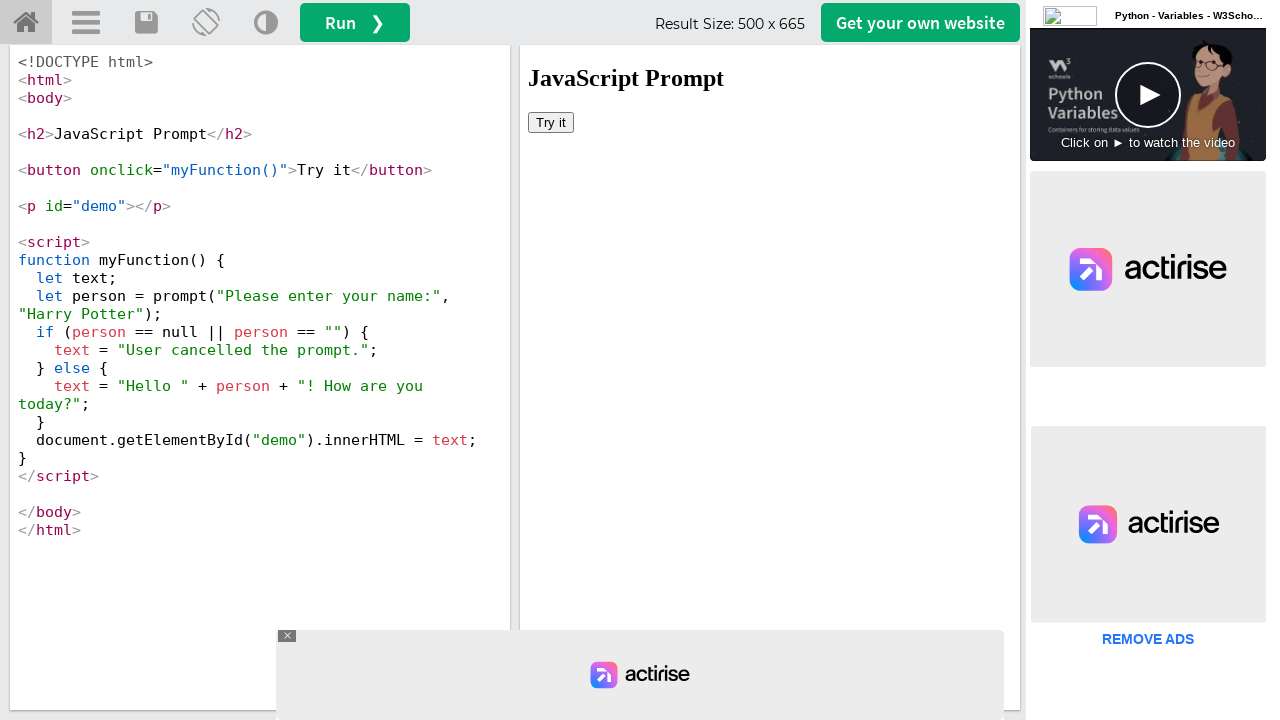

Clicked 'Try it' button inside iframe at (551, 122) on iframe#iframeResult >> internal:control=enter-frame >> xpath=//button[text()='Tr
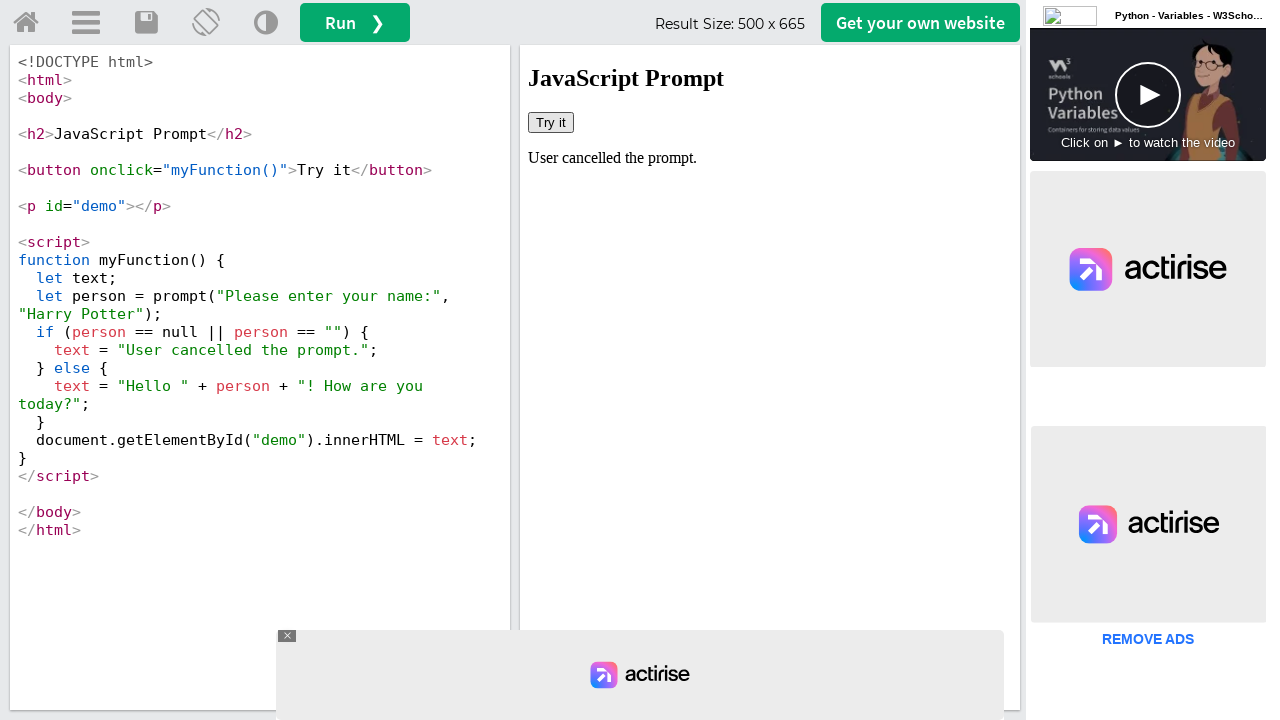

Set up dialog handler to accept prompt with text 'Baradwaj'
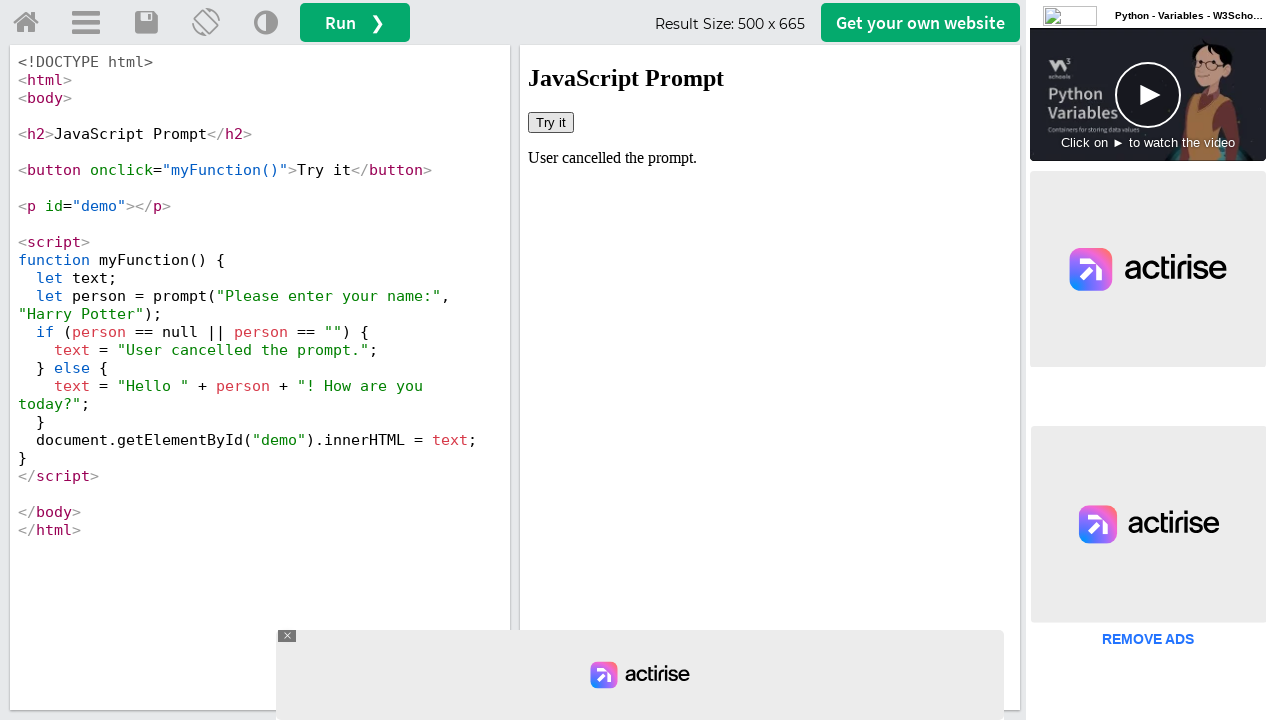

Retrieved text content from demo element
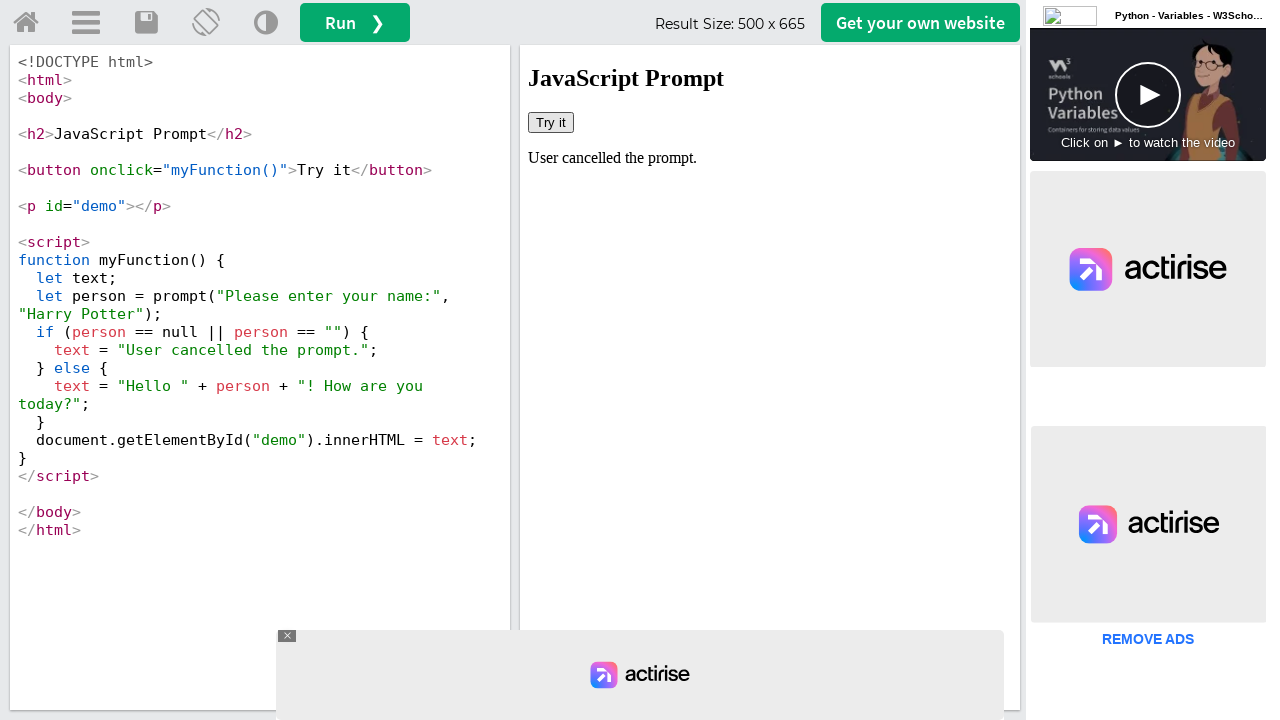

Text 'Baradwaj' not found in demo element - test failed
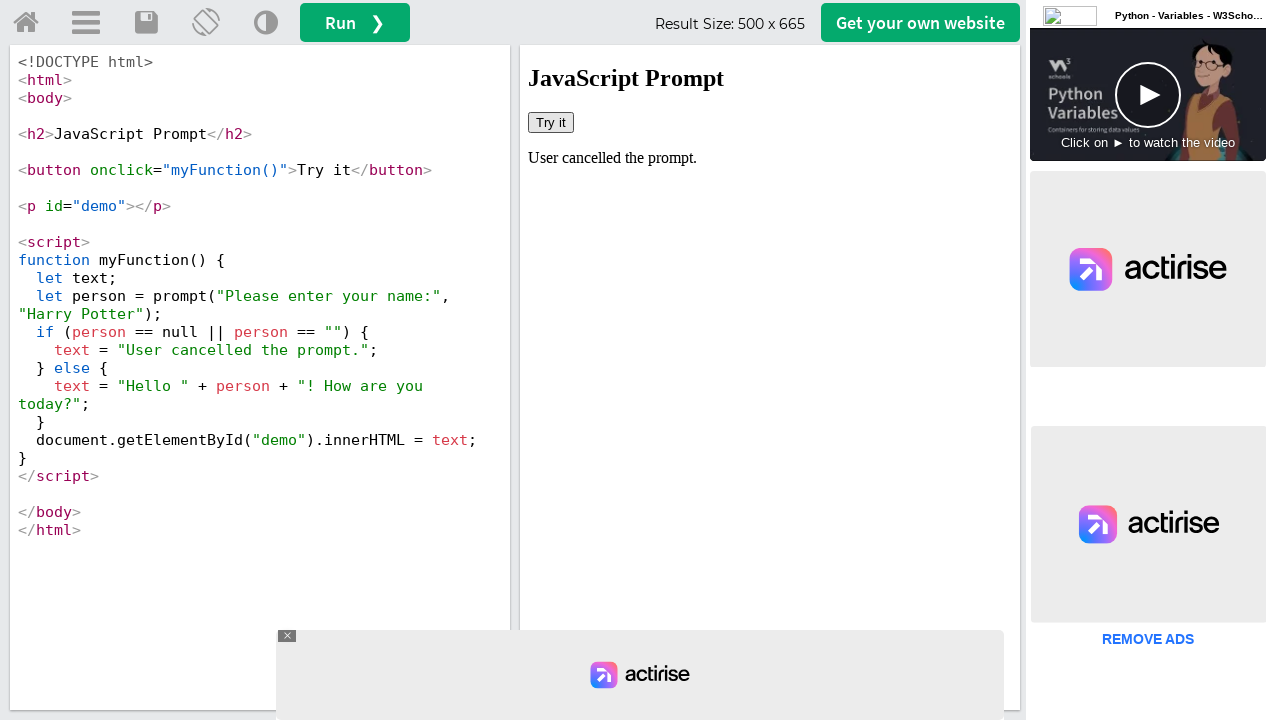

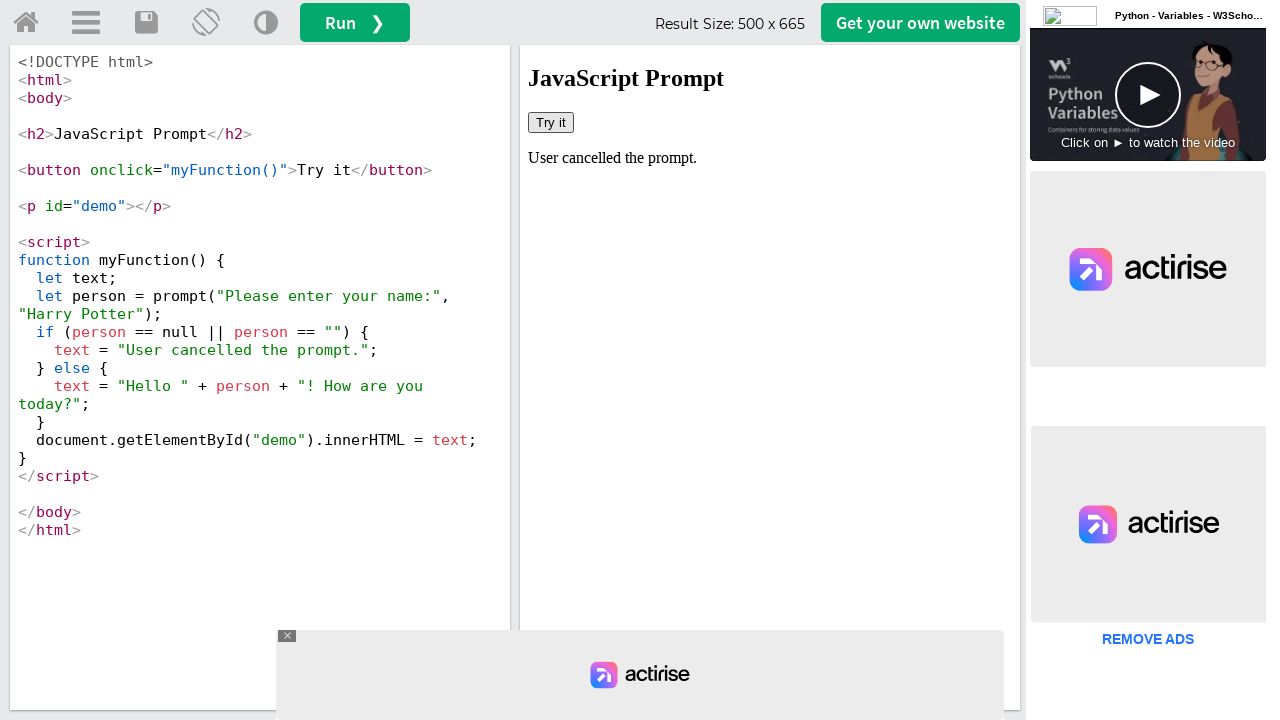